Tests radio button selection by clicking Yes and Impressive options and verifying the selection confirmation messages

Starting URL: https://demoqa.com/elements

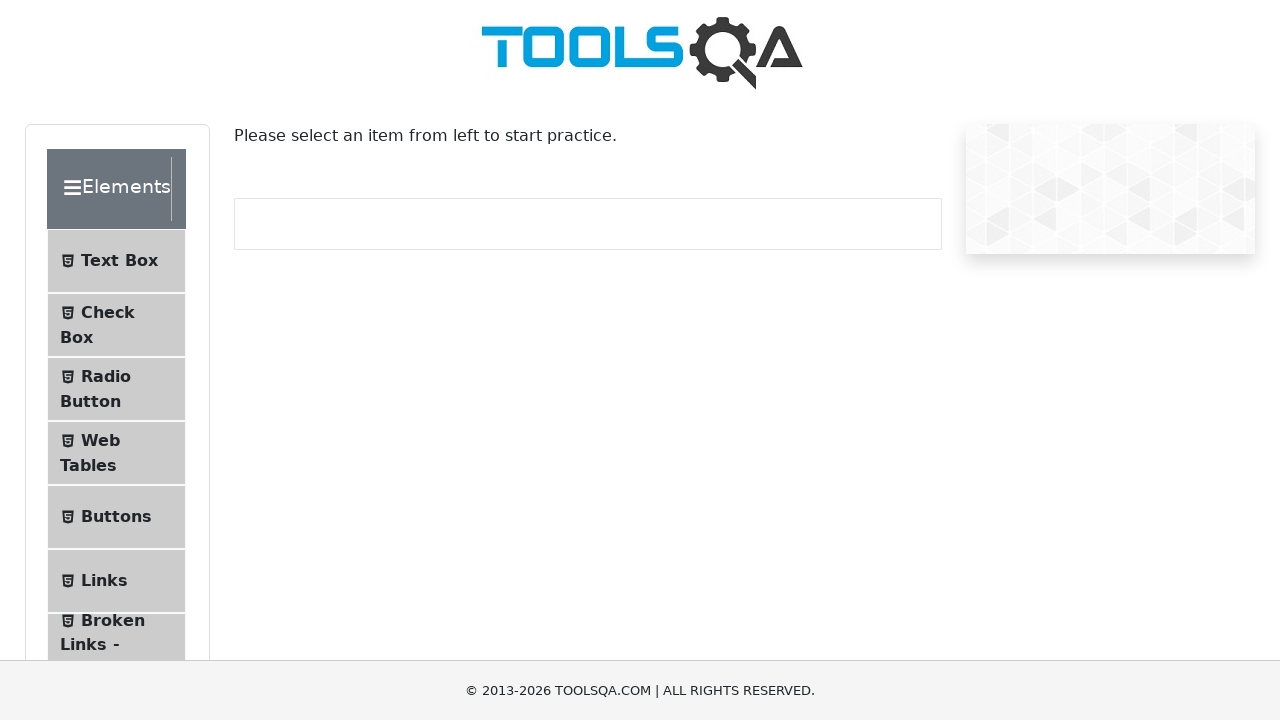

Clicked on Radio Button menu item in navigation panel at (106, 376) on text=Radio Button
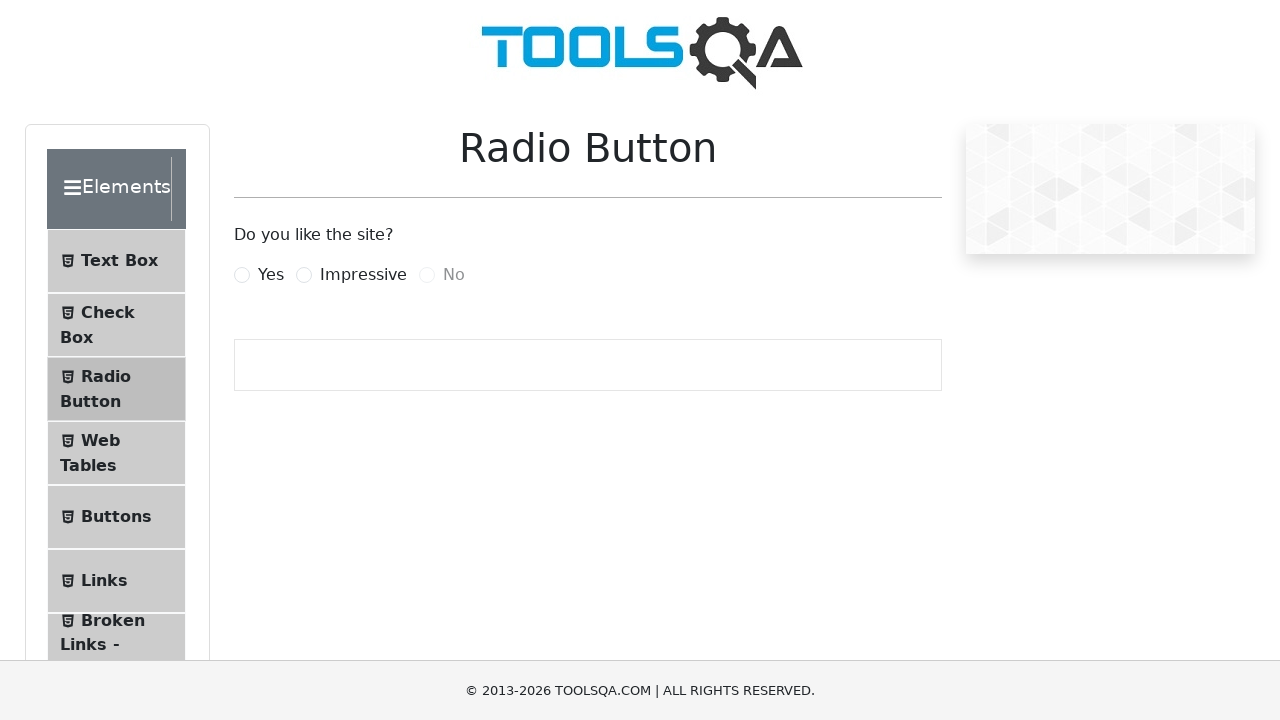

Clicked the Yes radio button at (271, 275) on label[for='yesRadio']
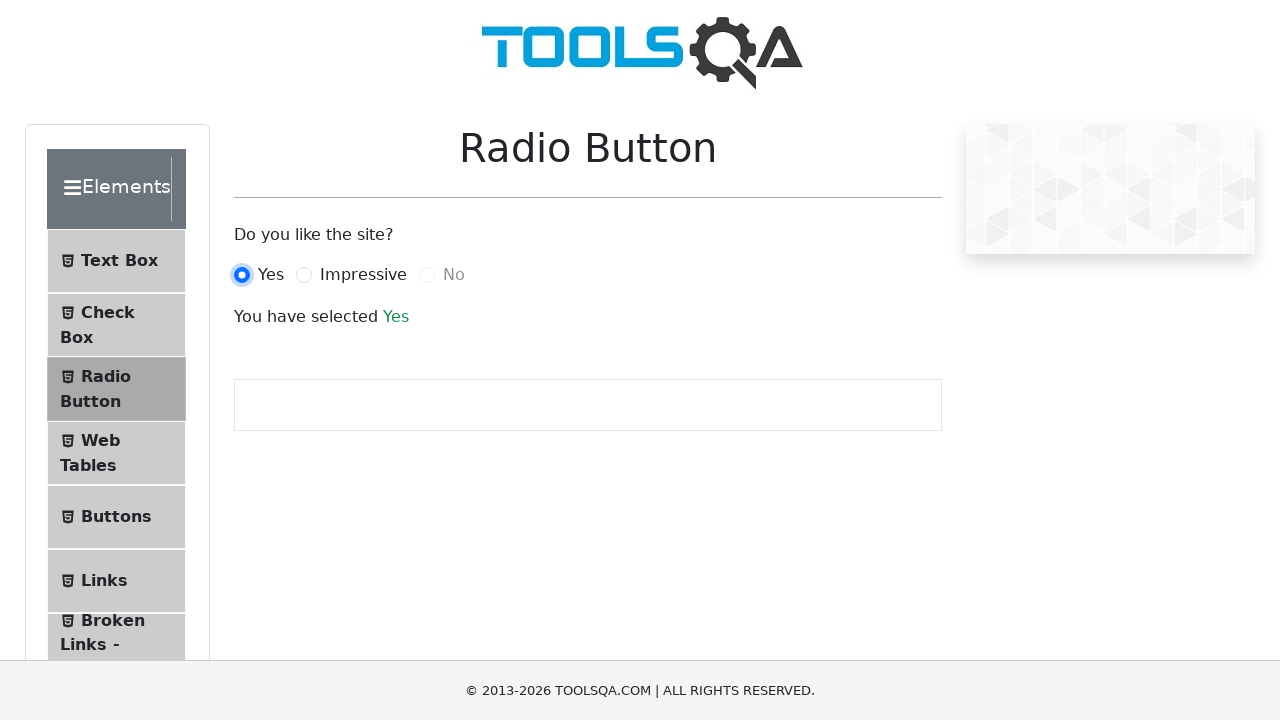

Waited for success message to appear
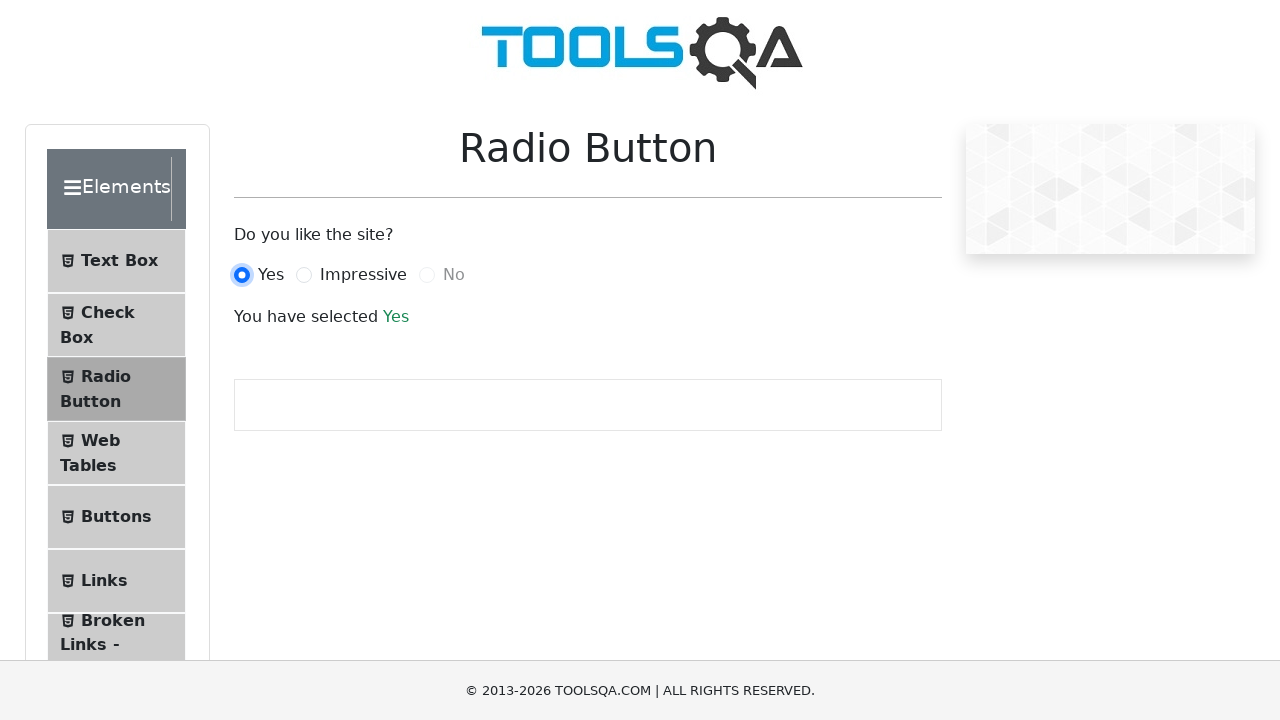

Retrieved selected option message text
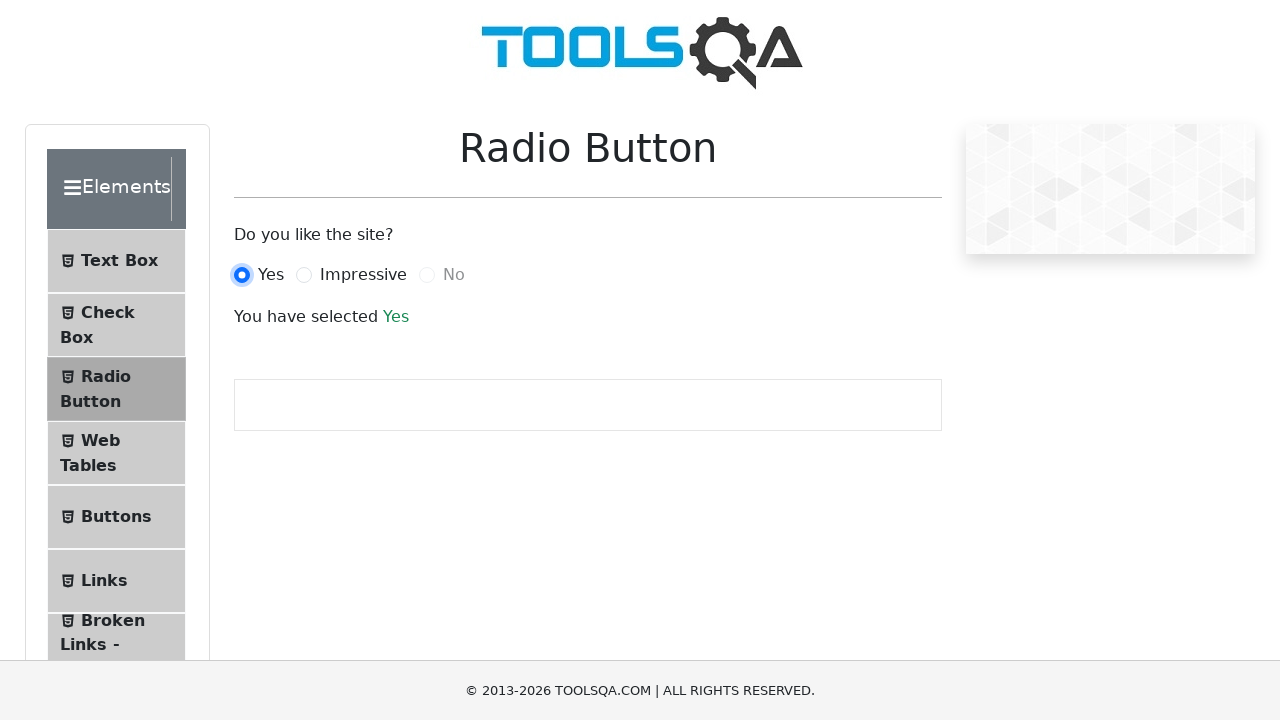

Verified that 'You have selected Yes' message is displayed
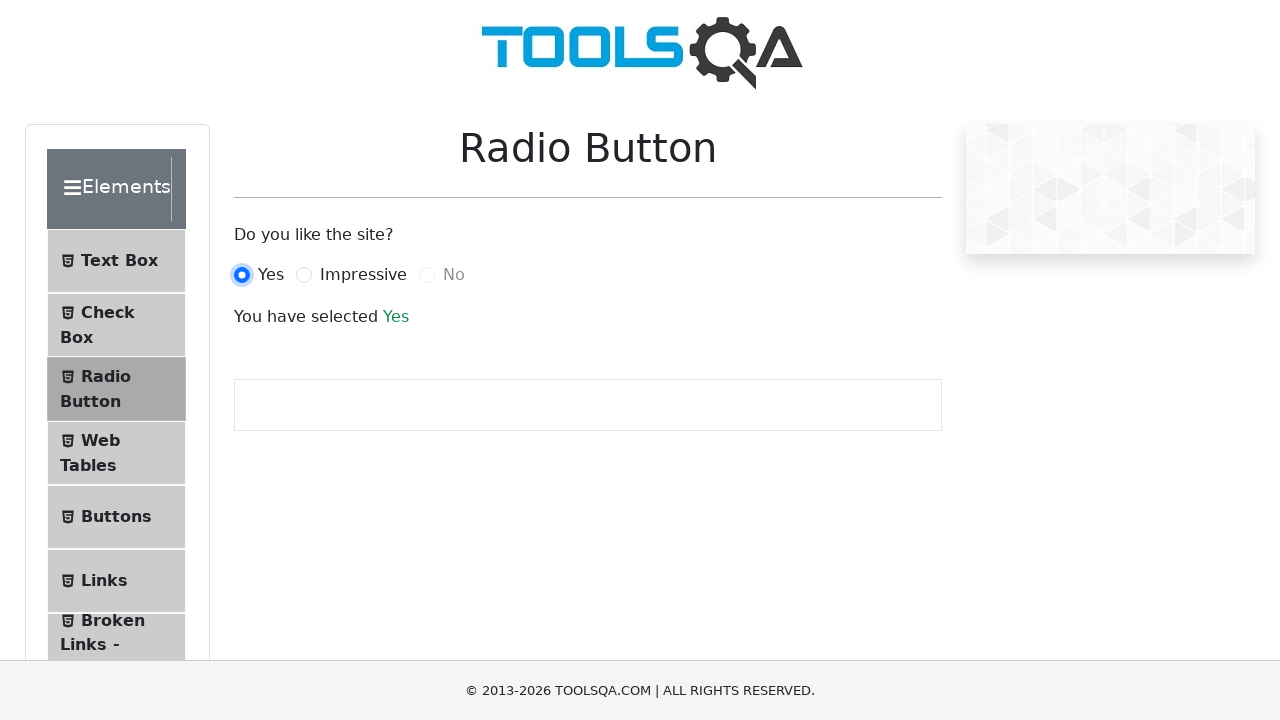

Clicked the Impressive radio button at (363, 275) on label[for='impressiveRadio']
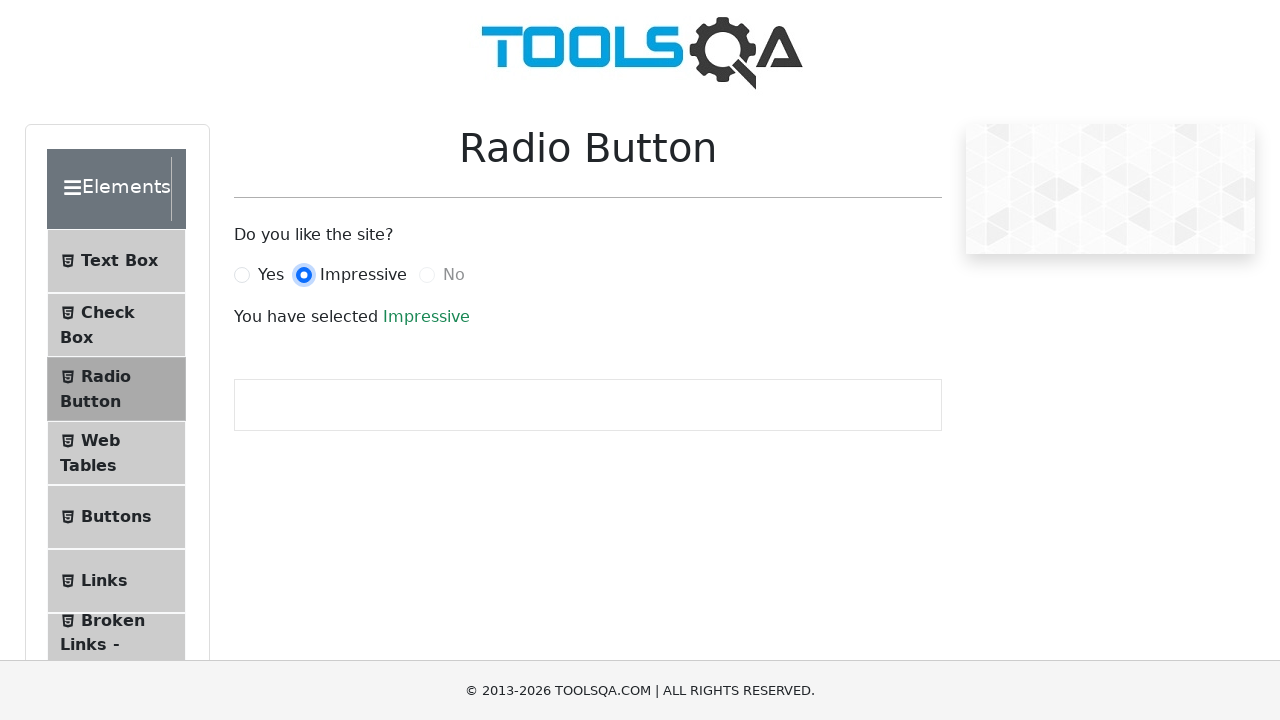

Retrieved updated selected option message text
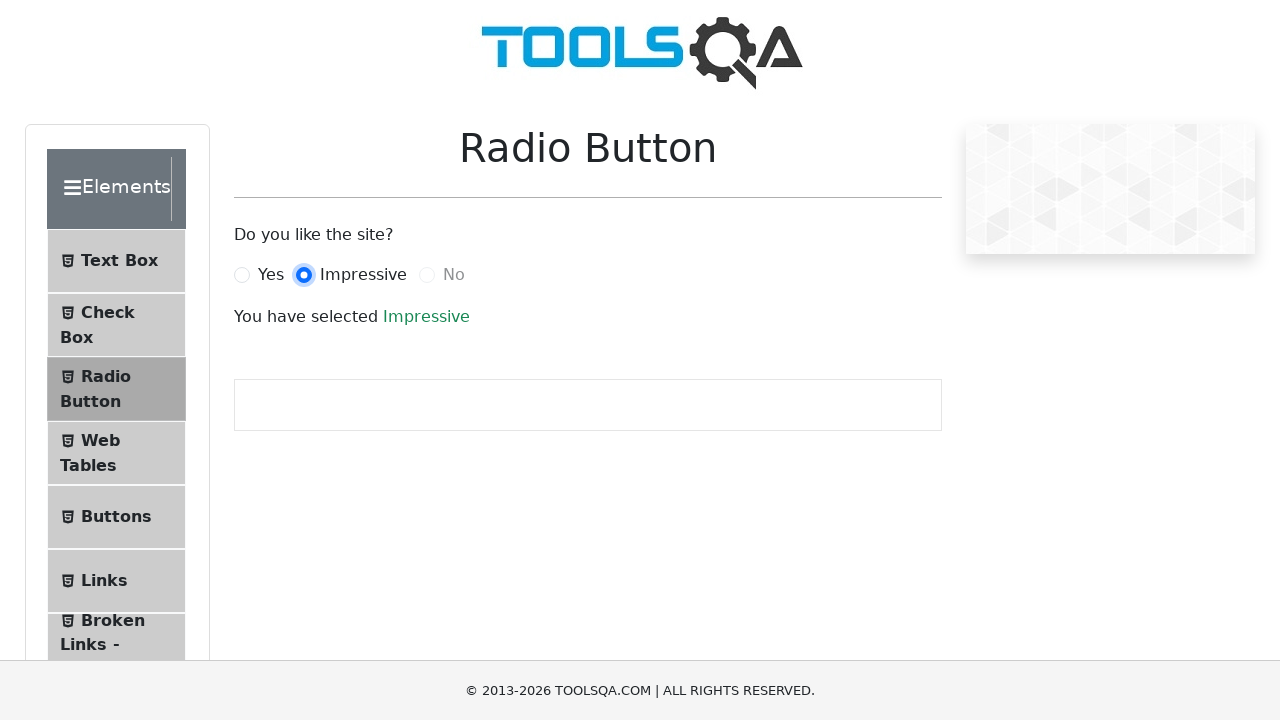

Verified that 'You have selected Impressive' message is displayed
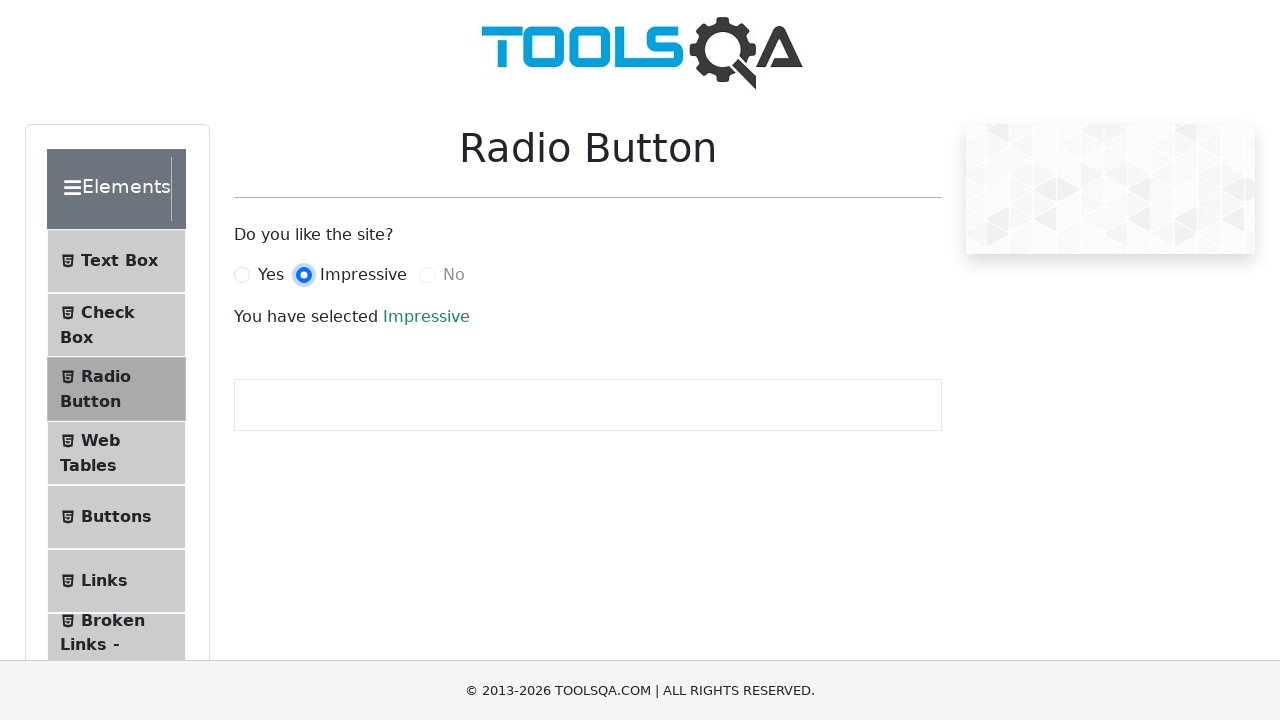

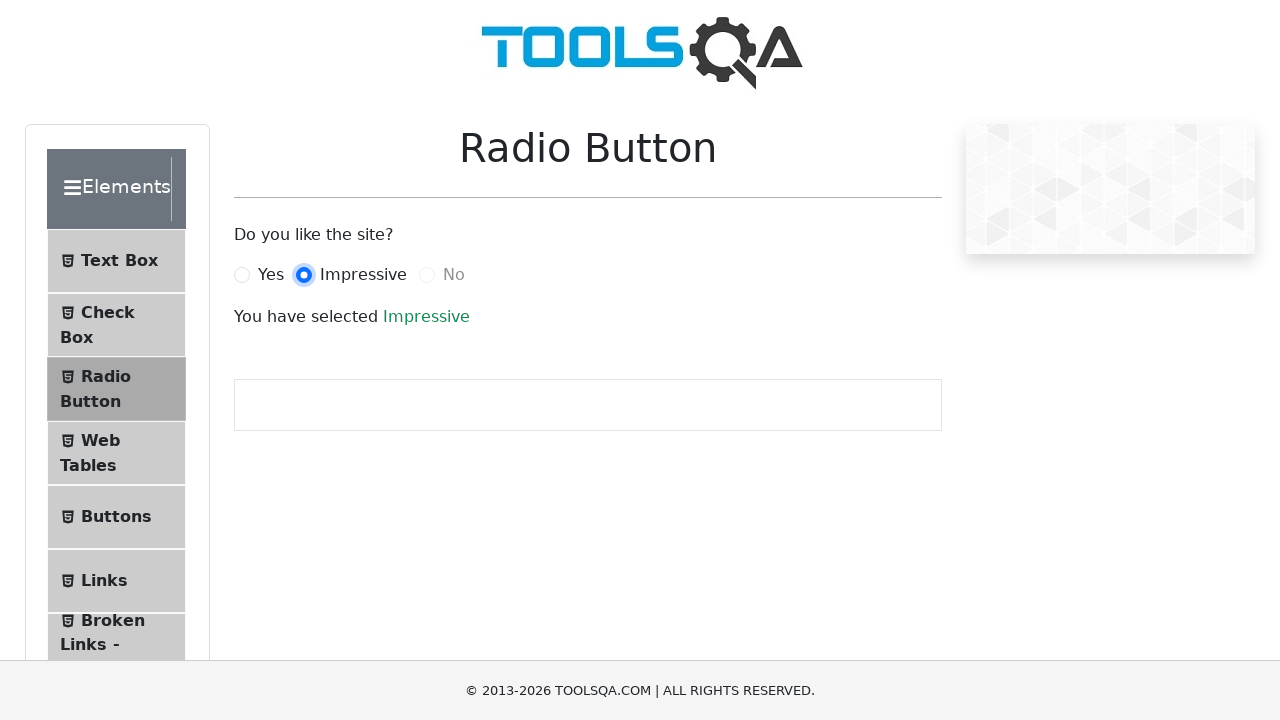